Navigates to the signup page and verifies the URL is correct

Starting URL: https://vue-demo.daniel-avellaneda.com

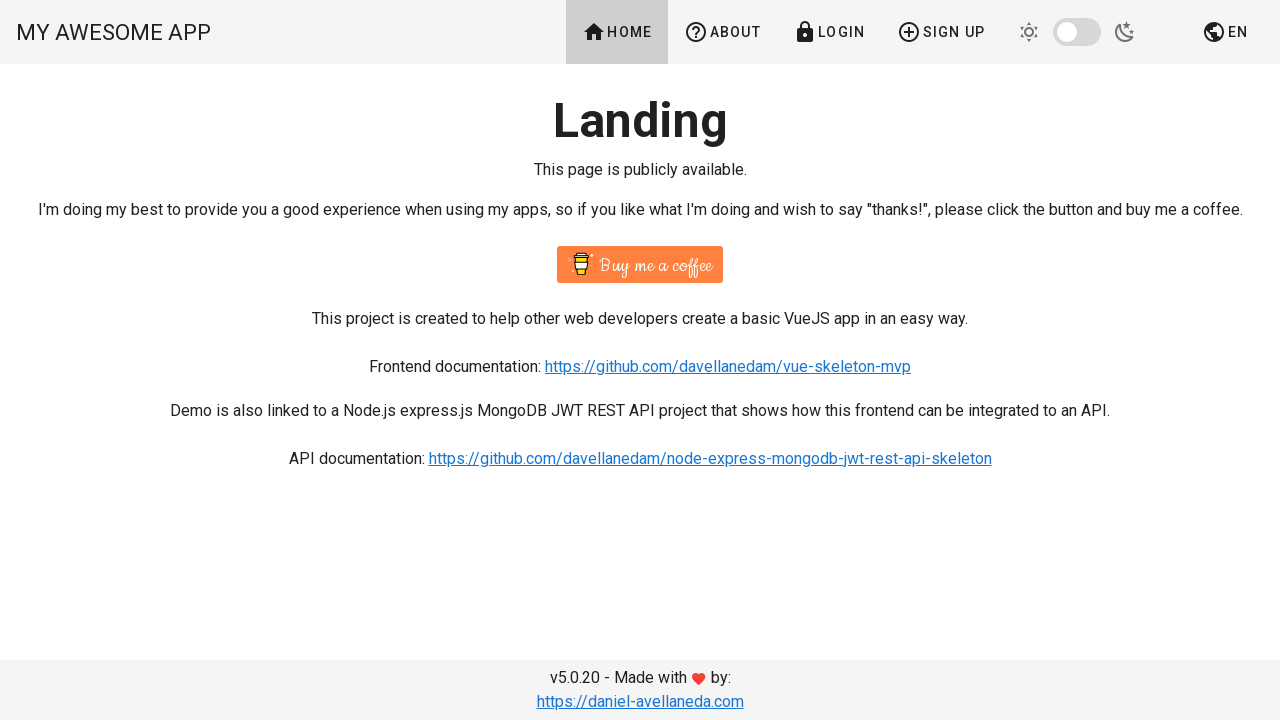

Clicked signup link/button to navigate to signup page at (941, 32) on a[href='/signup'], button:has-text('Sign up'), a:has-text('Sign up')
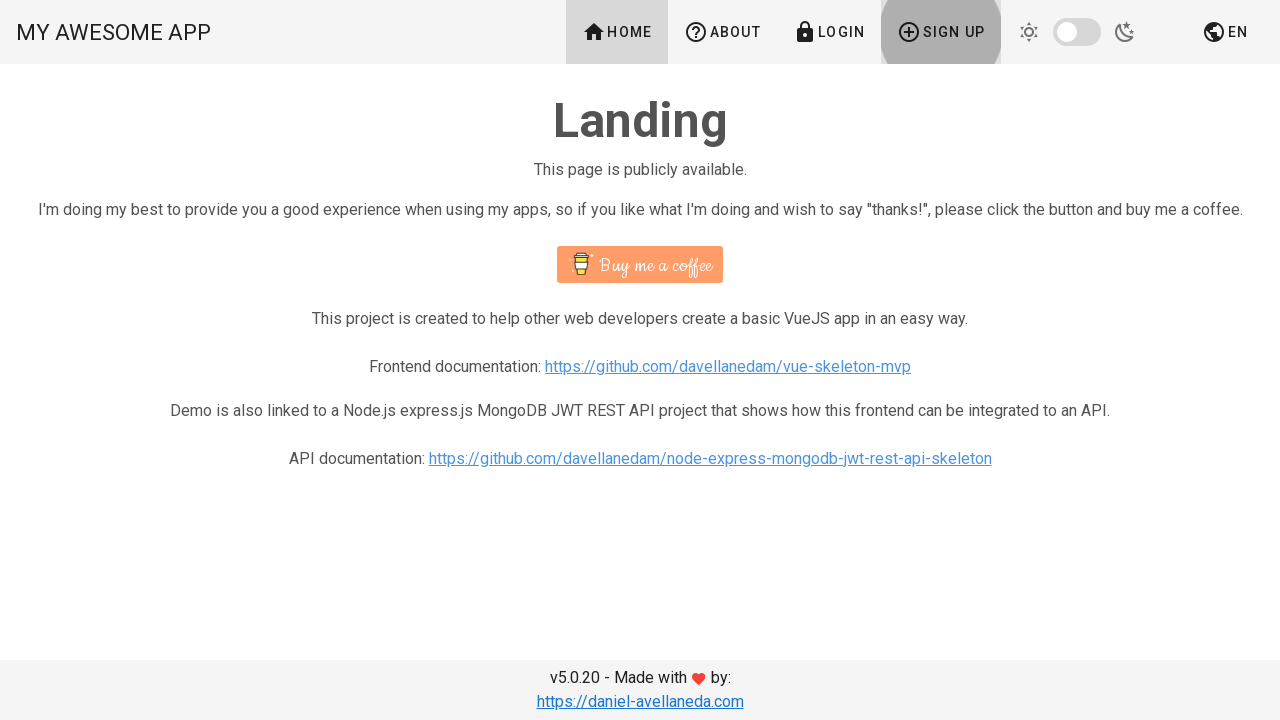

Verified navigation to signup page - URL contains '/signup'
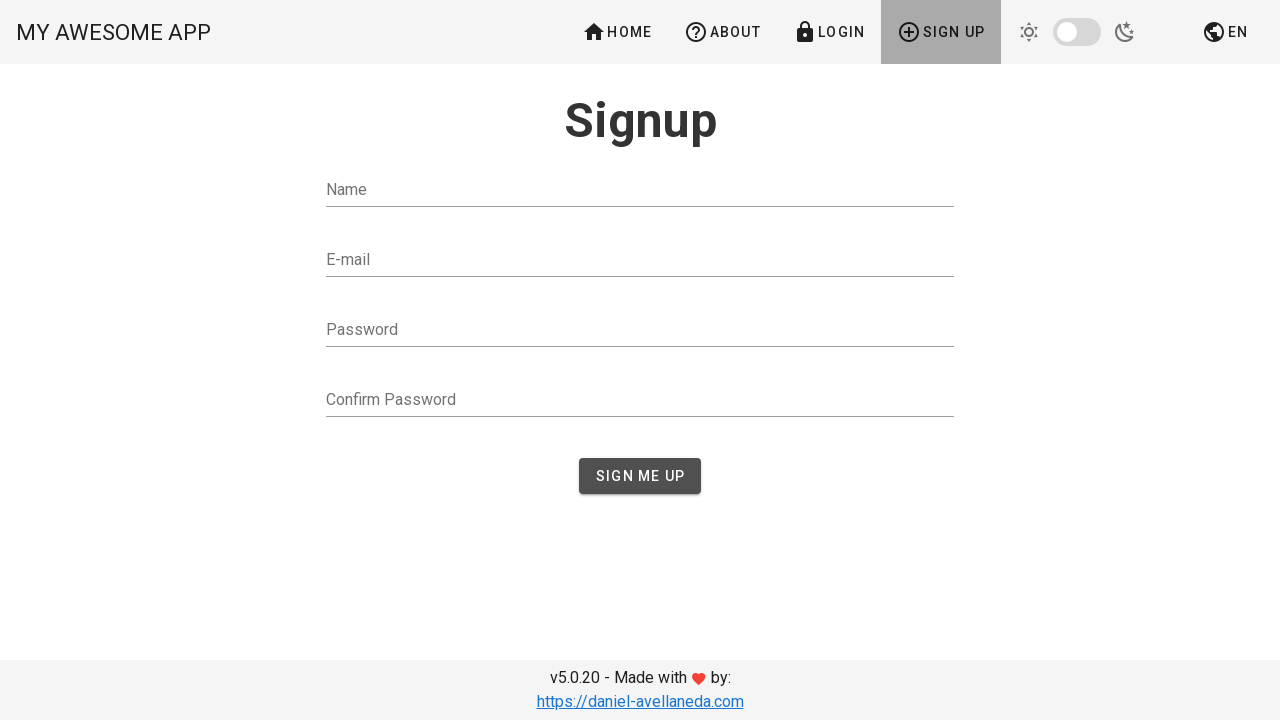

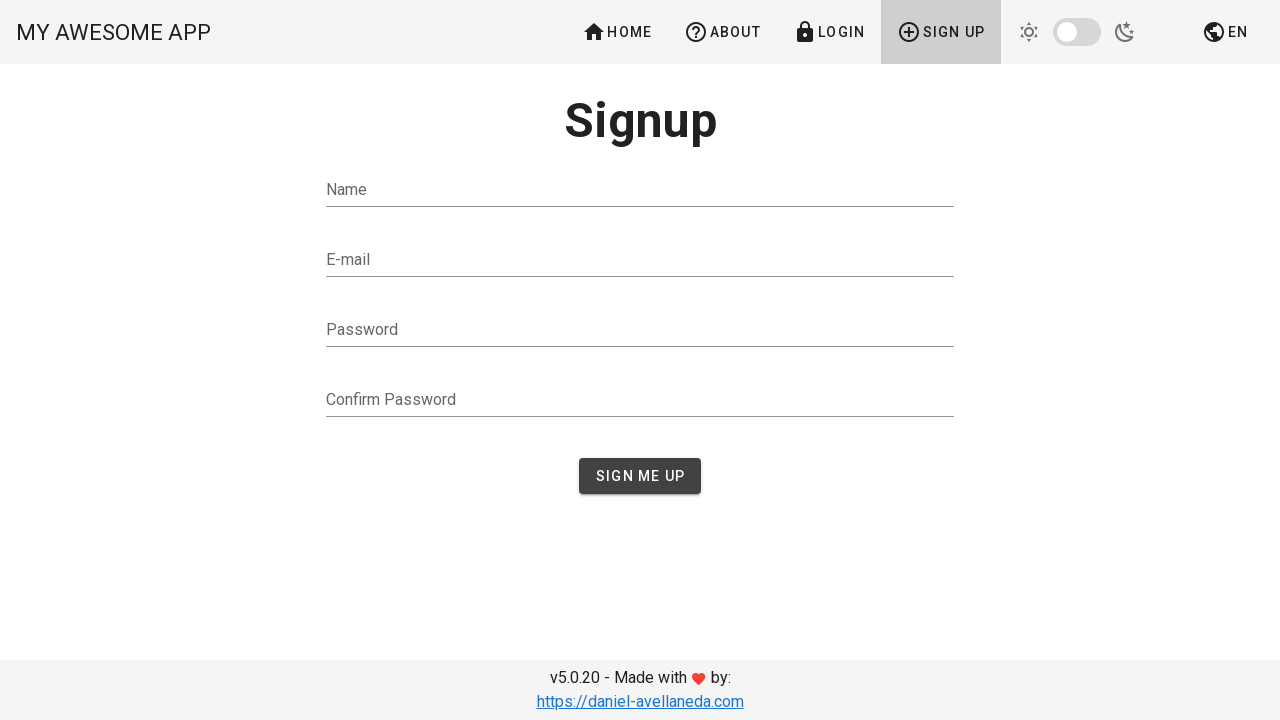